Tests hover functionality by hovering over the last (third) figure element and verifying the h5 text within it becomes visible

Starting URL: http://the-internet.herokuapp.com/hovers

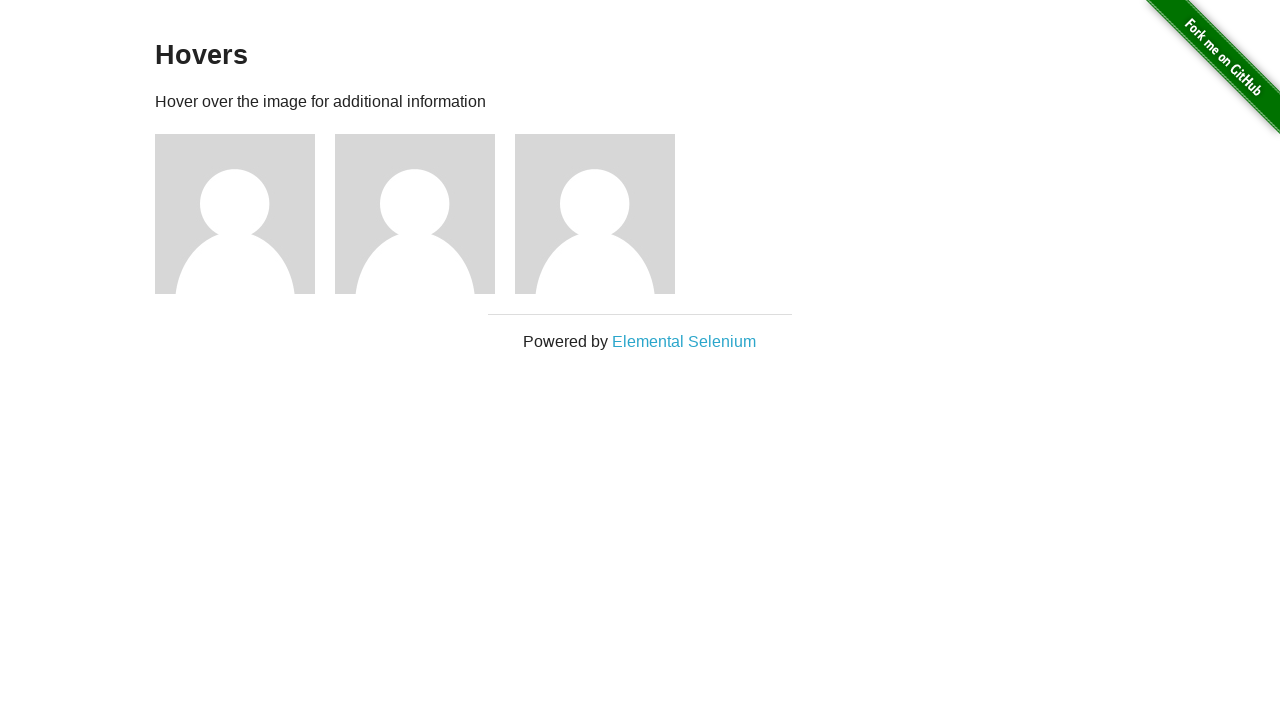

Hovered over the third figure element at (605, 214) on div.figure >> nth=2
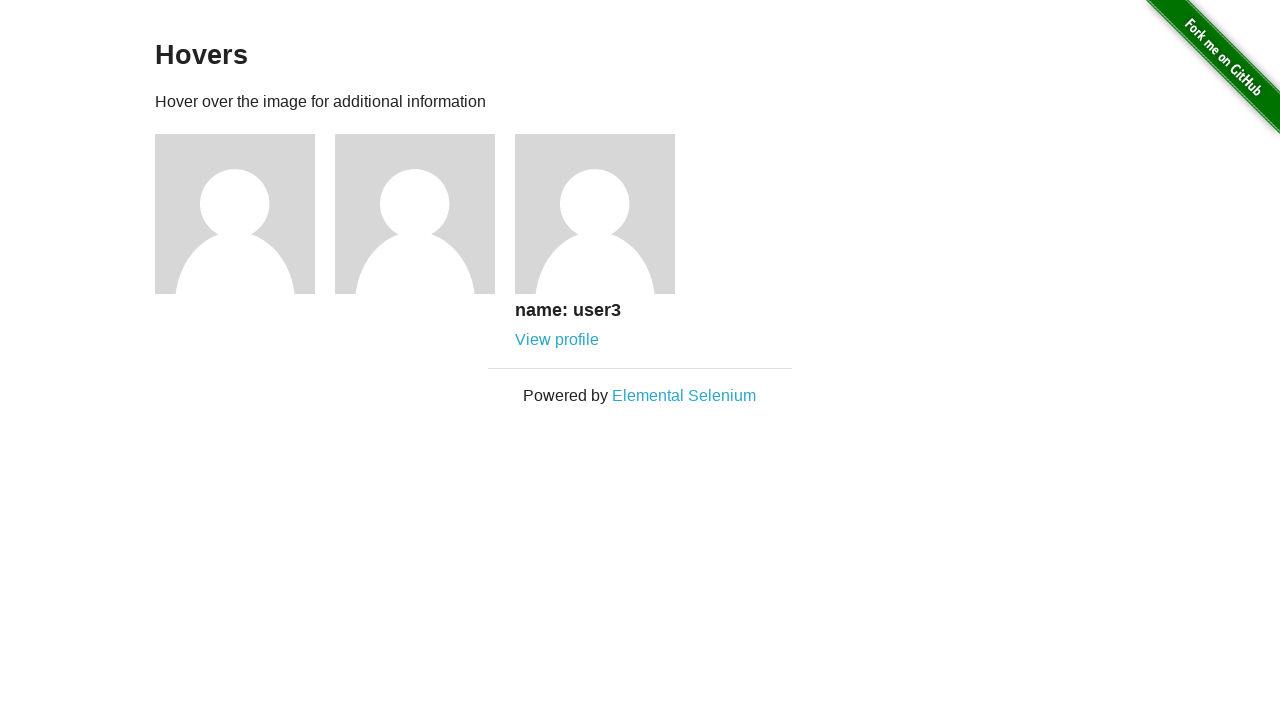

Verified that h5 text within the hovered figure is visible
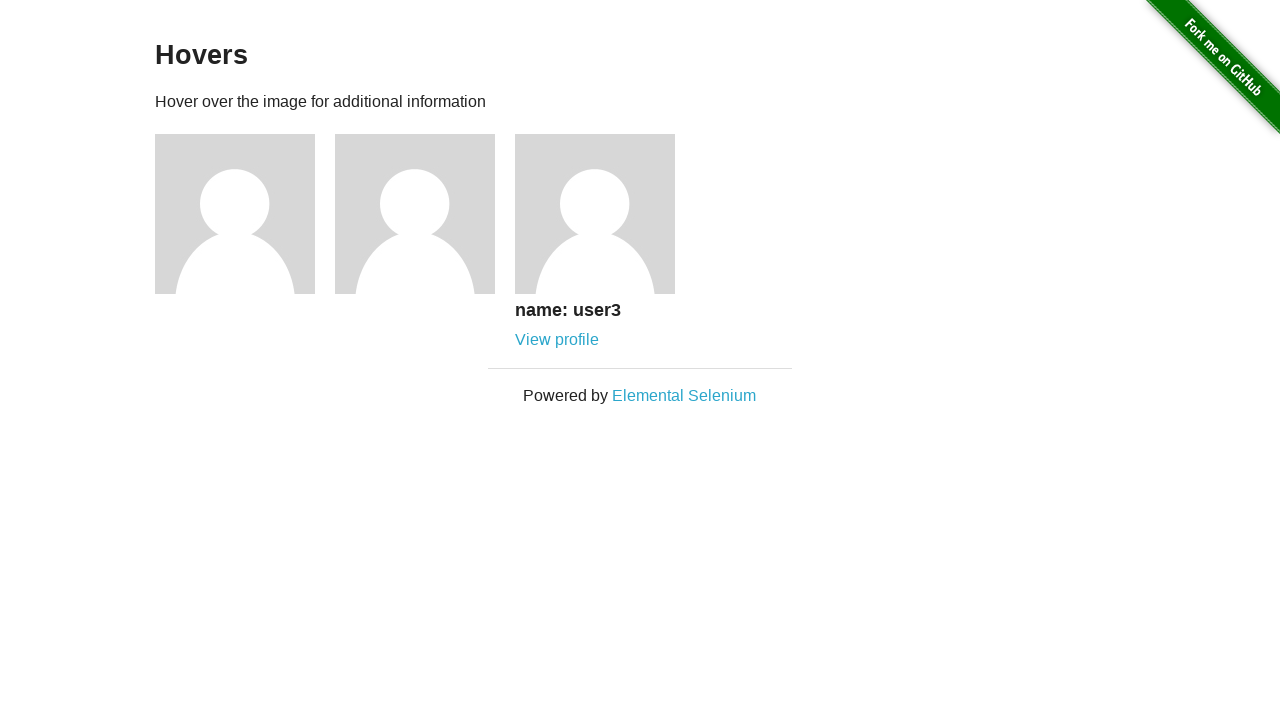

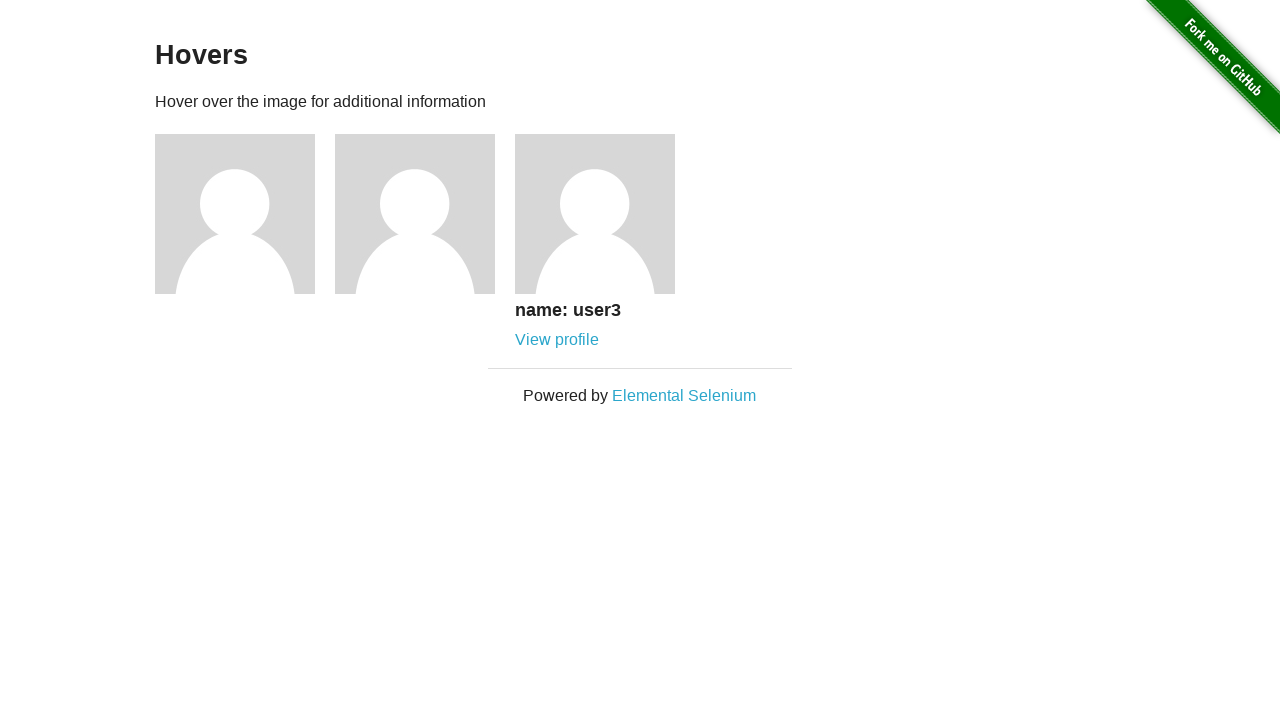